Tests calendar date picker functionality by opening the date picker and selecting the current day from the calendar

Starting URL: http://seleniumpractise.blogspot.com/2016/08/how-to-handle-calendar-in-selenium.html

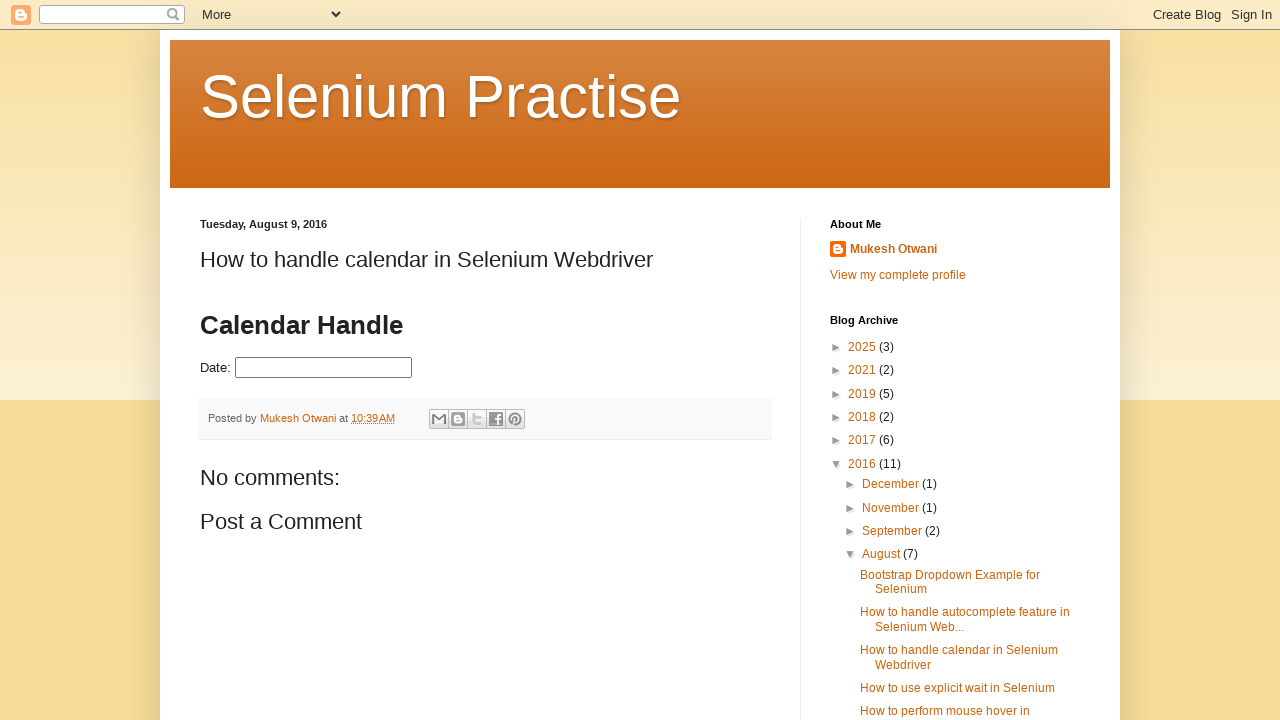

Retrieved current day from system date
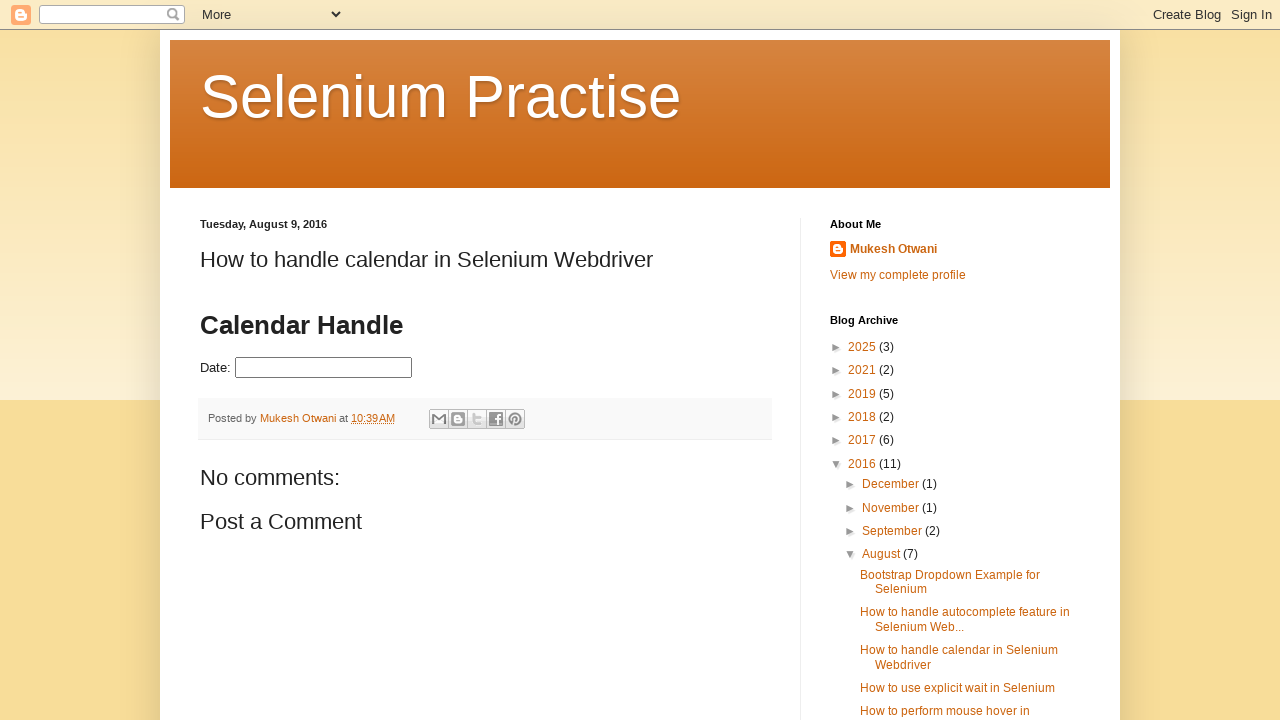

Clicked date picker to open calendar at (324, 368) on #datepicker
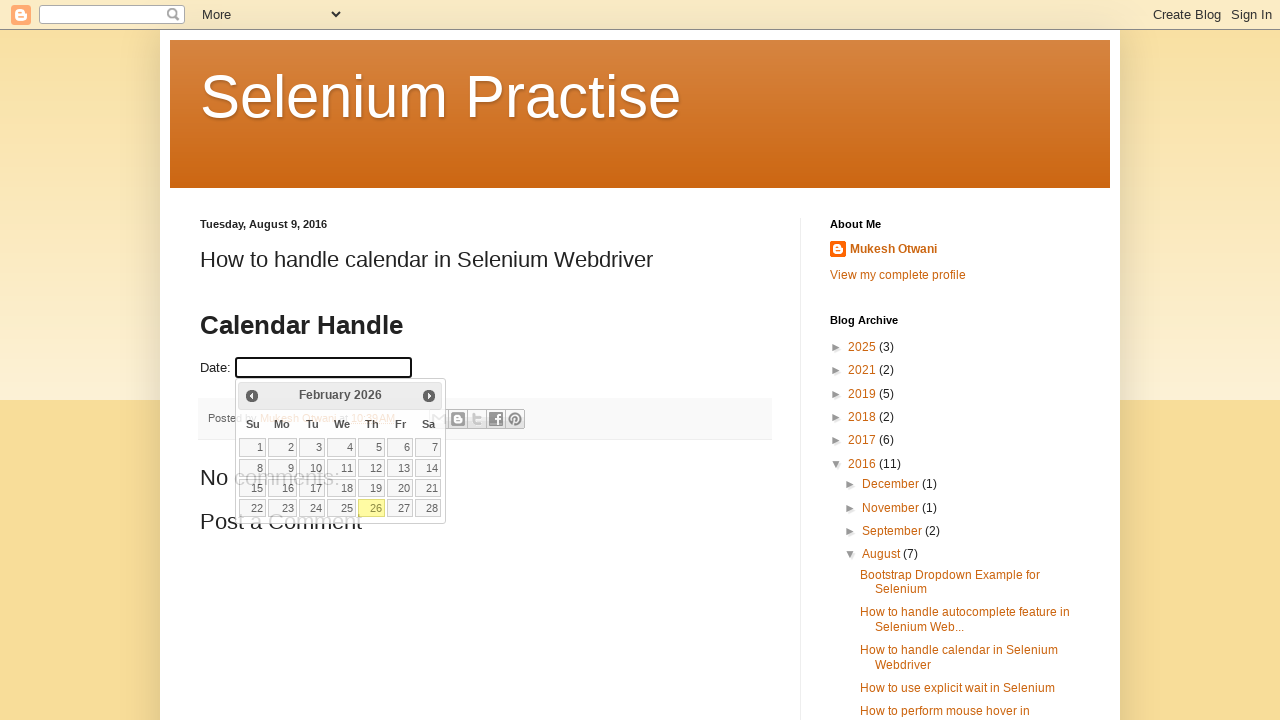

Located all available dates in the calendar
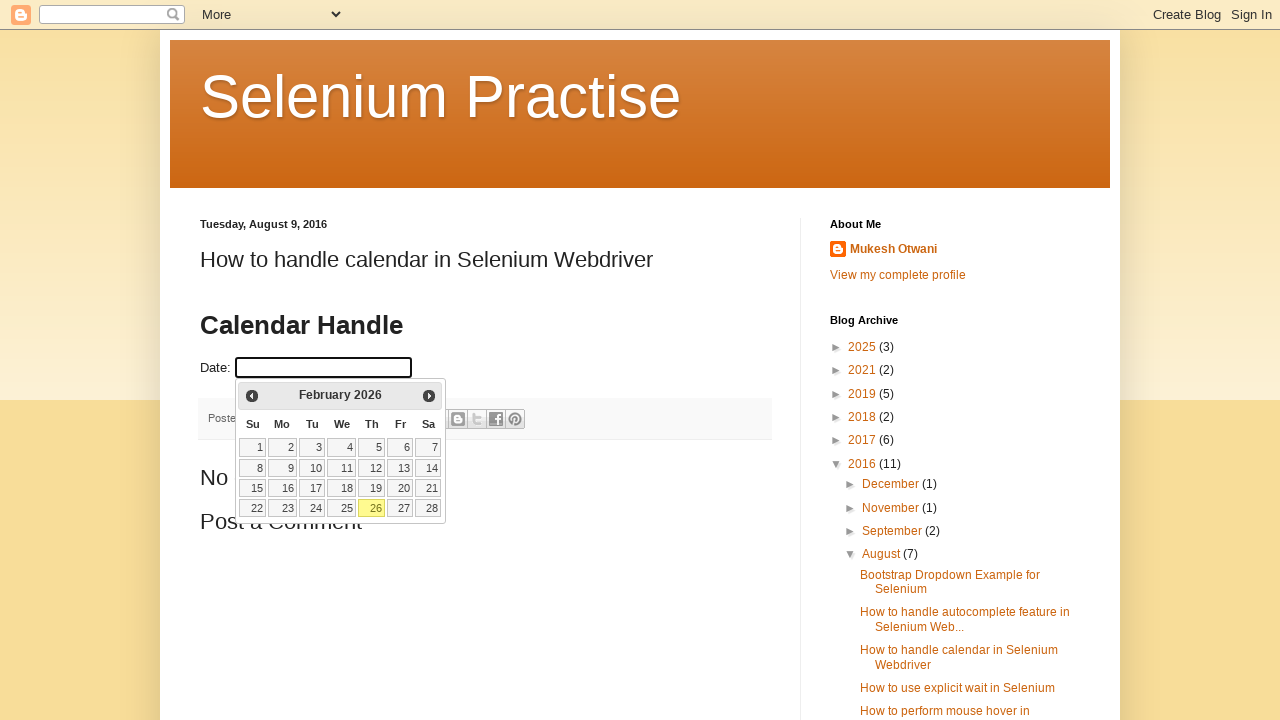

Selected current day (26) from calendar at (372, 508) on xpath=//table//tbody/tr/td/a >> nth=25
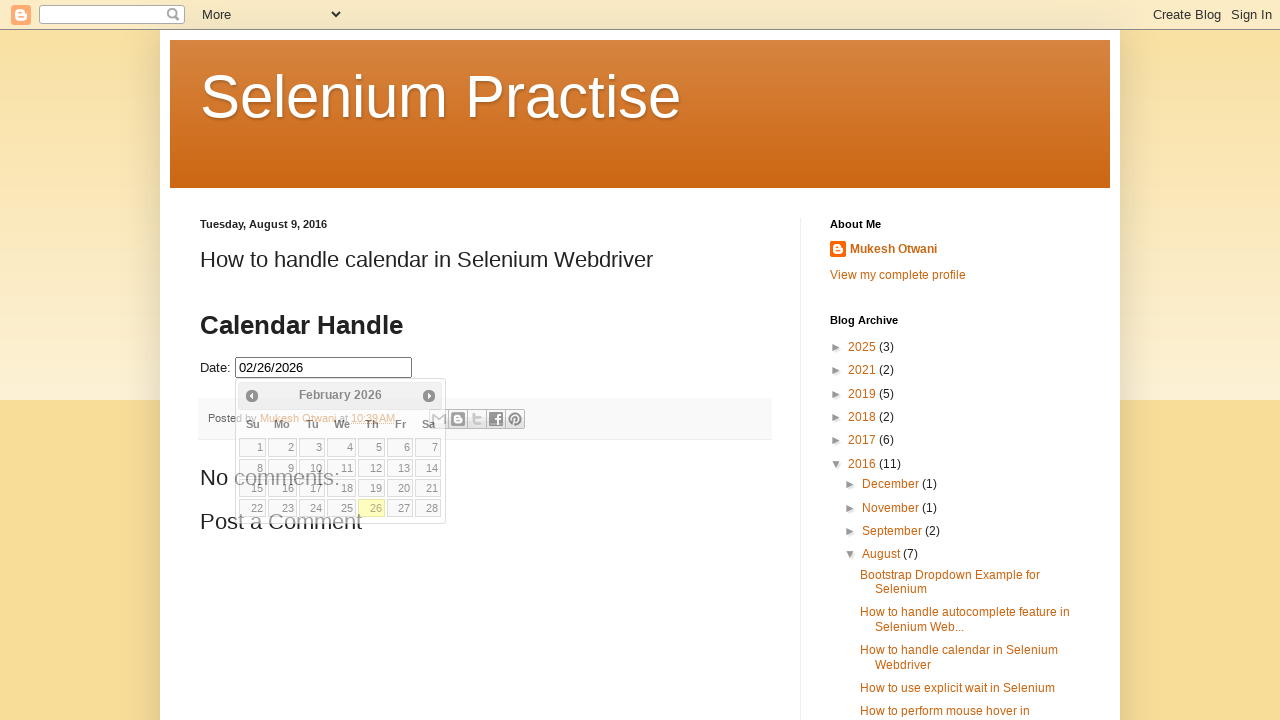

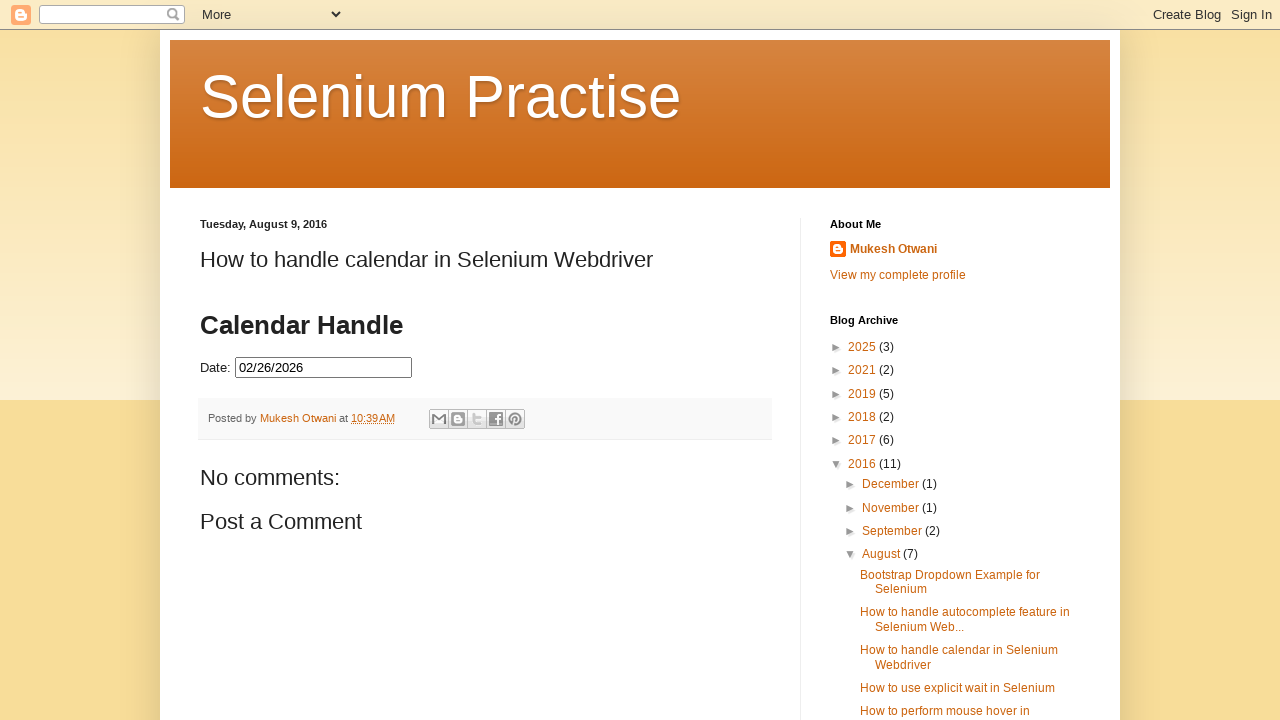